Tests finding an input field located to the right of a button element and typing into it

Starting URL: https://dgotlieb.github.io/RelativeLocator/index.html

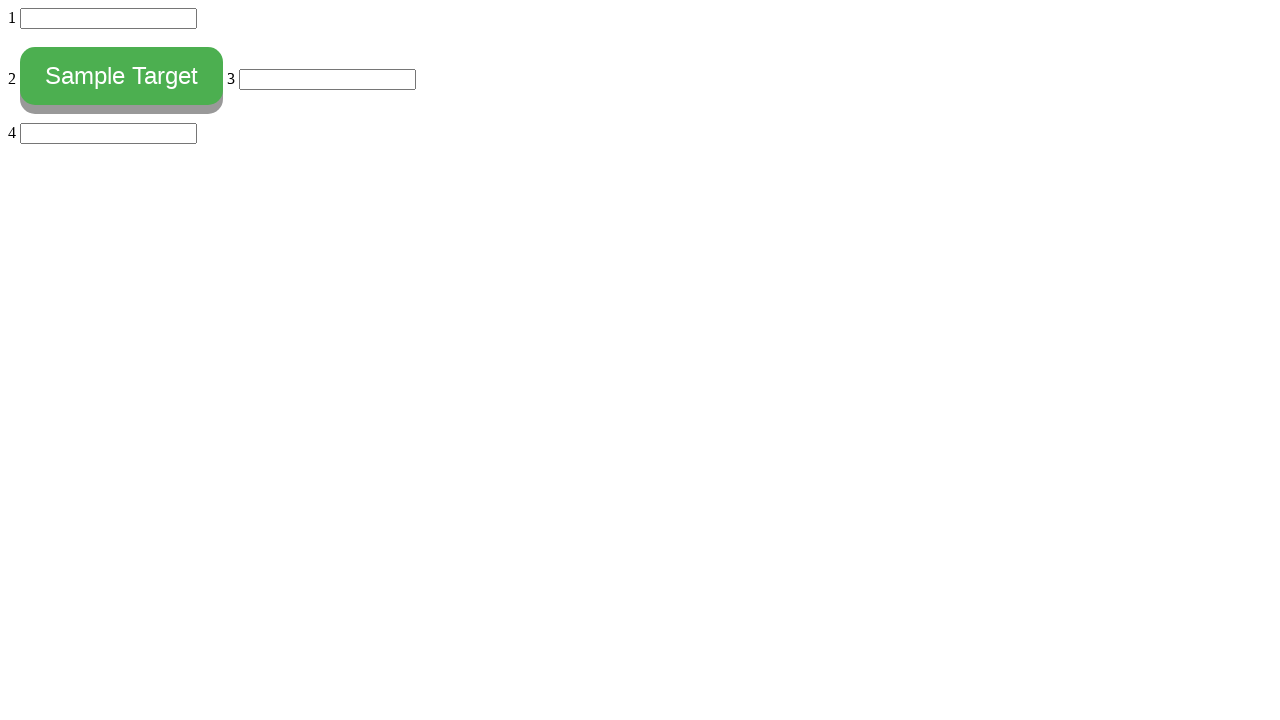

Navigated to RelativeLocator test page
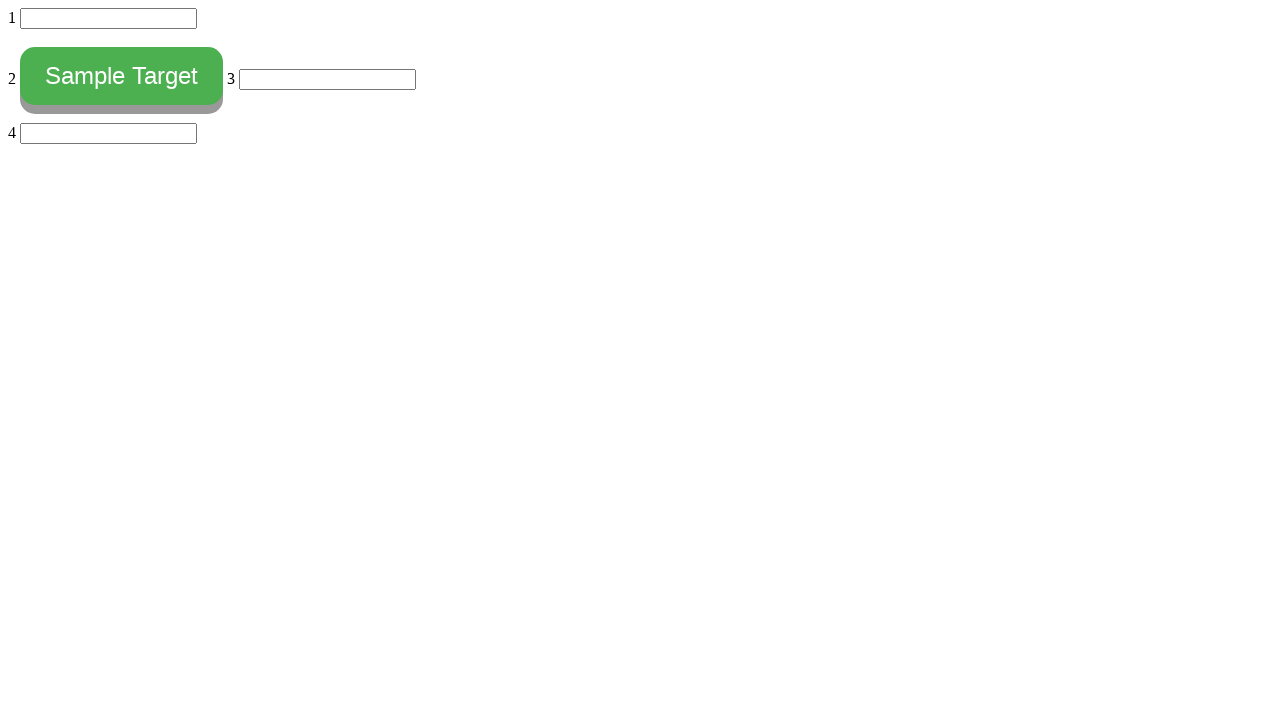

Located the button element with id 'myButton'
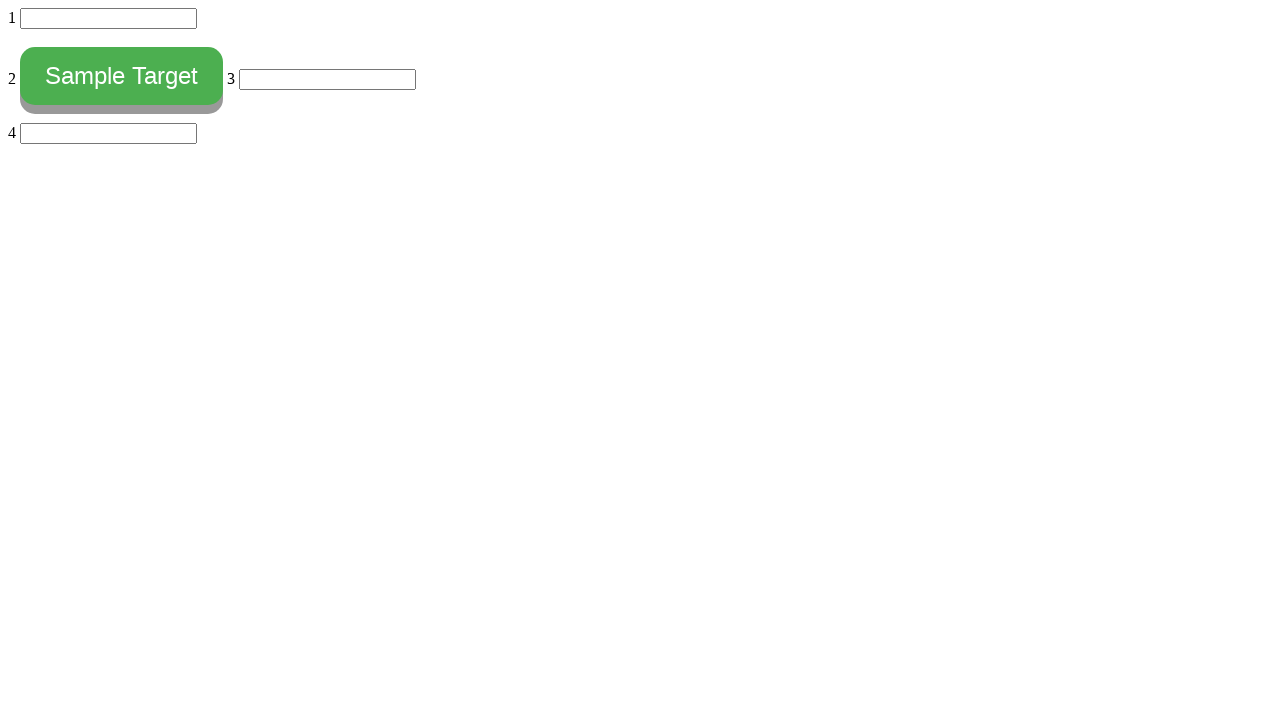

Retrieved bounding box coordinates of the button
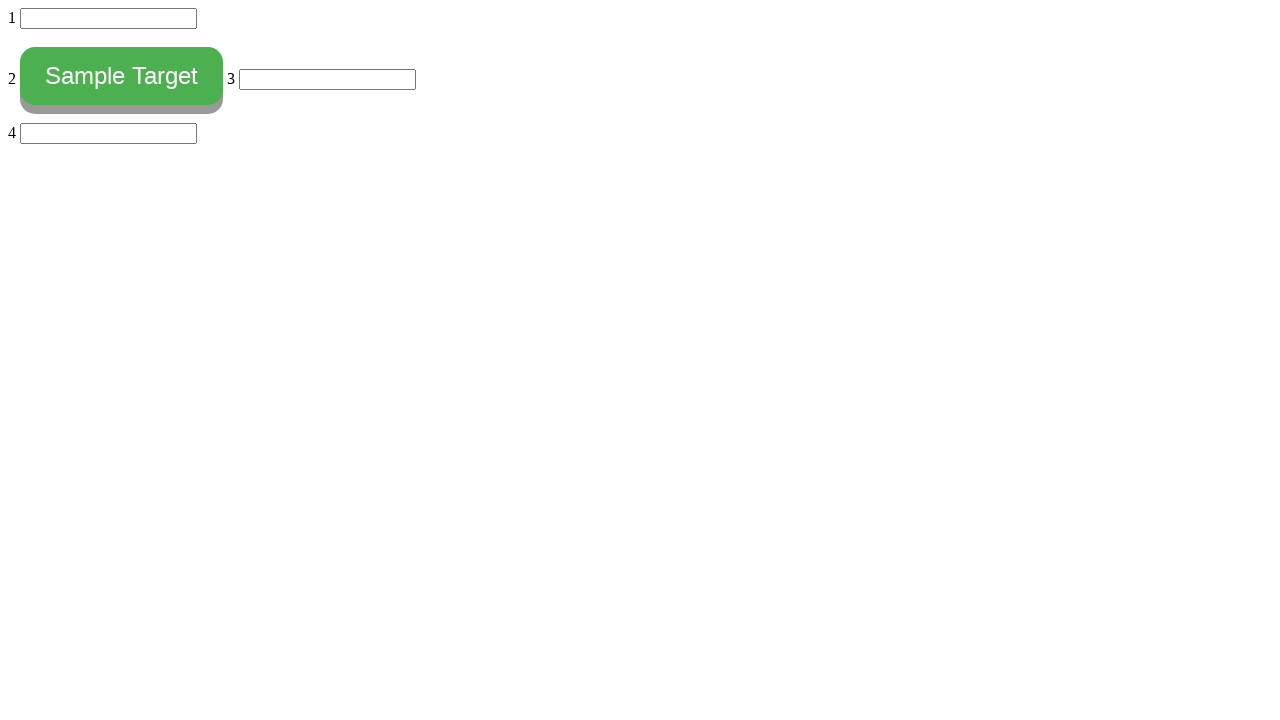

Located all input elements on the page
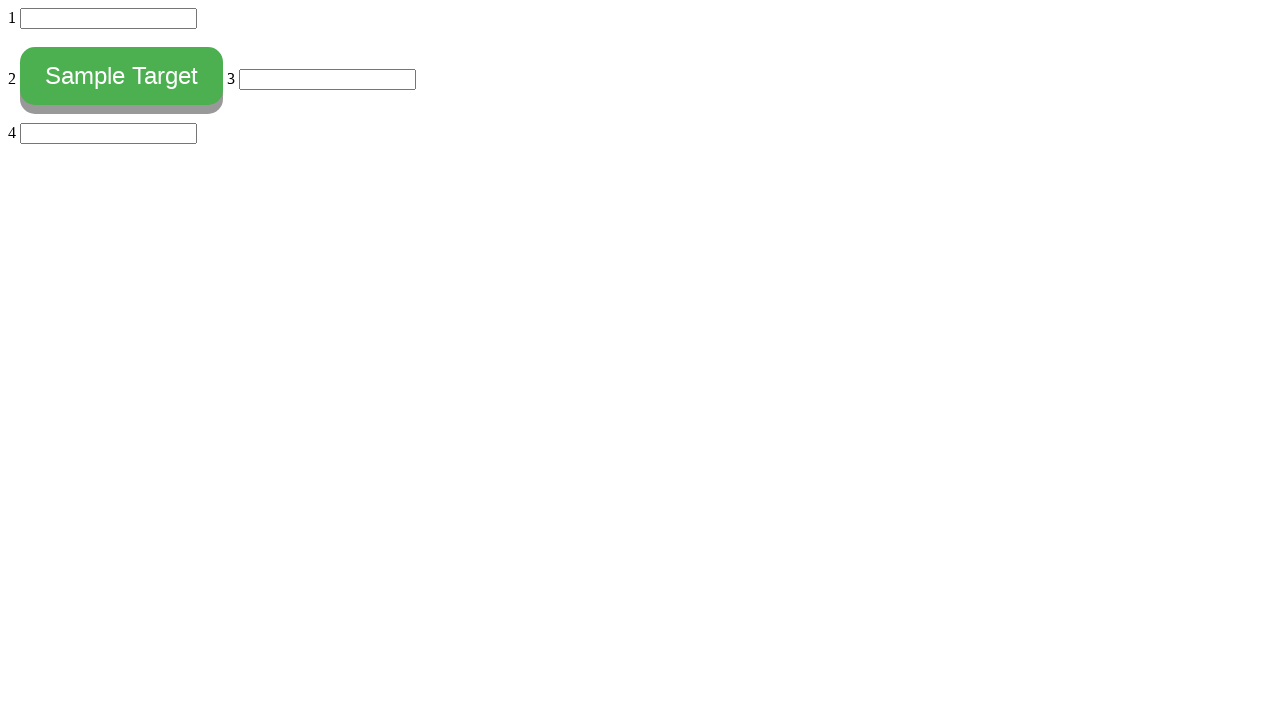

Examining input element at index 0
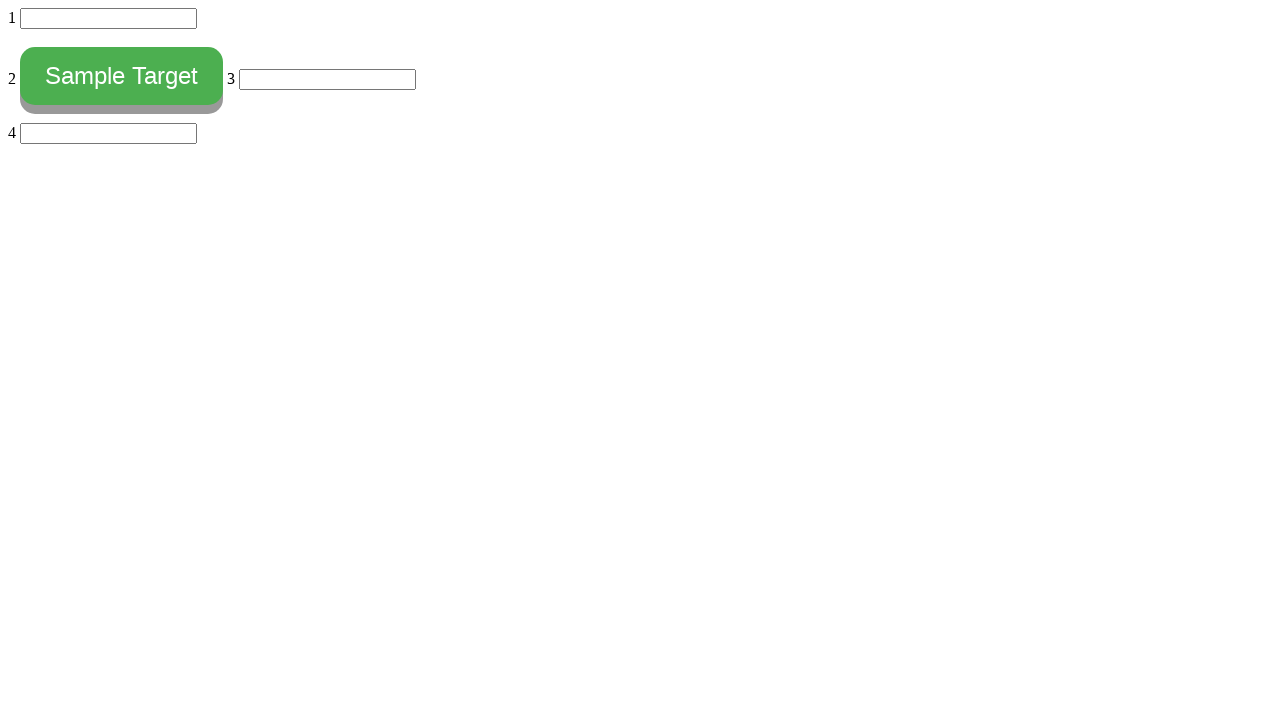

Retrieved bounding box for input element at index 0
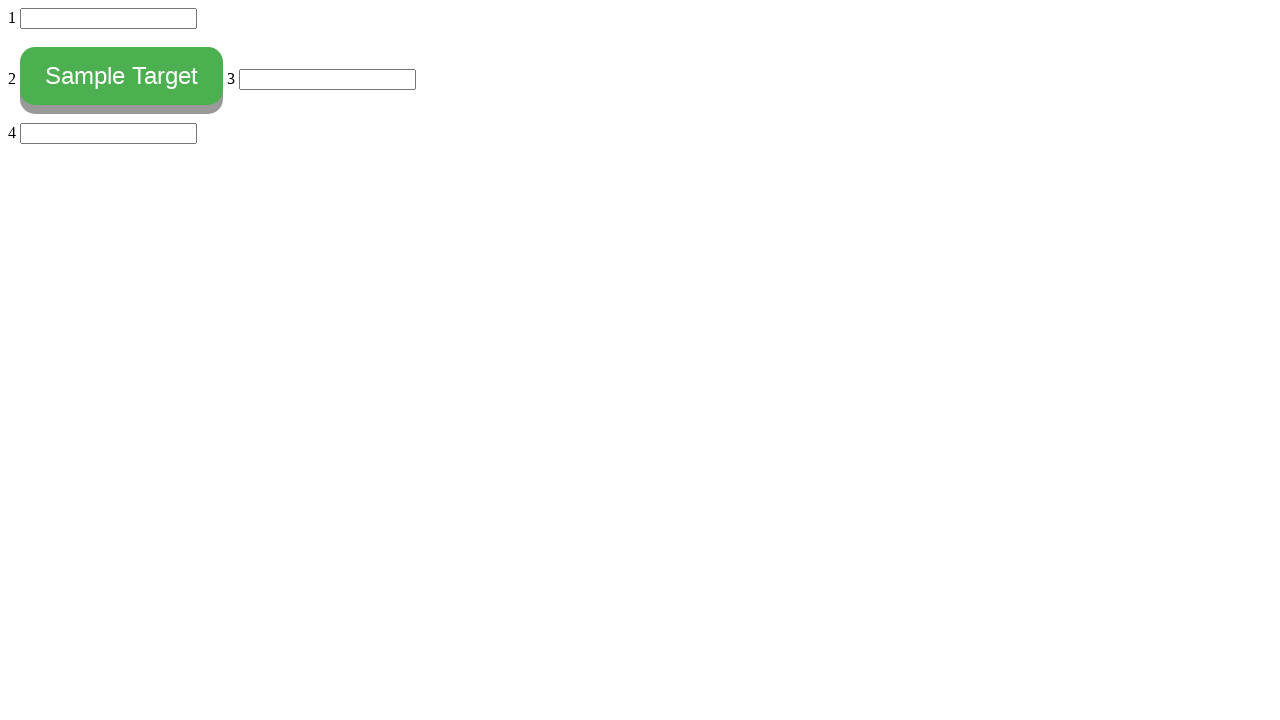

Examining input element at index 1
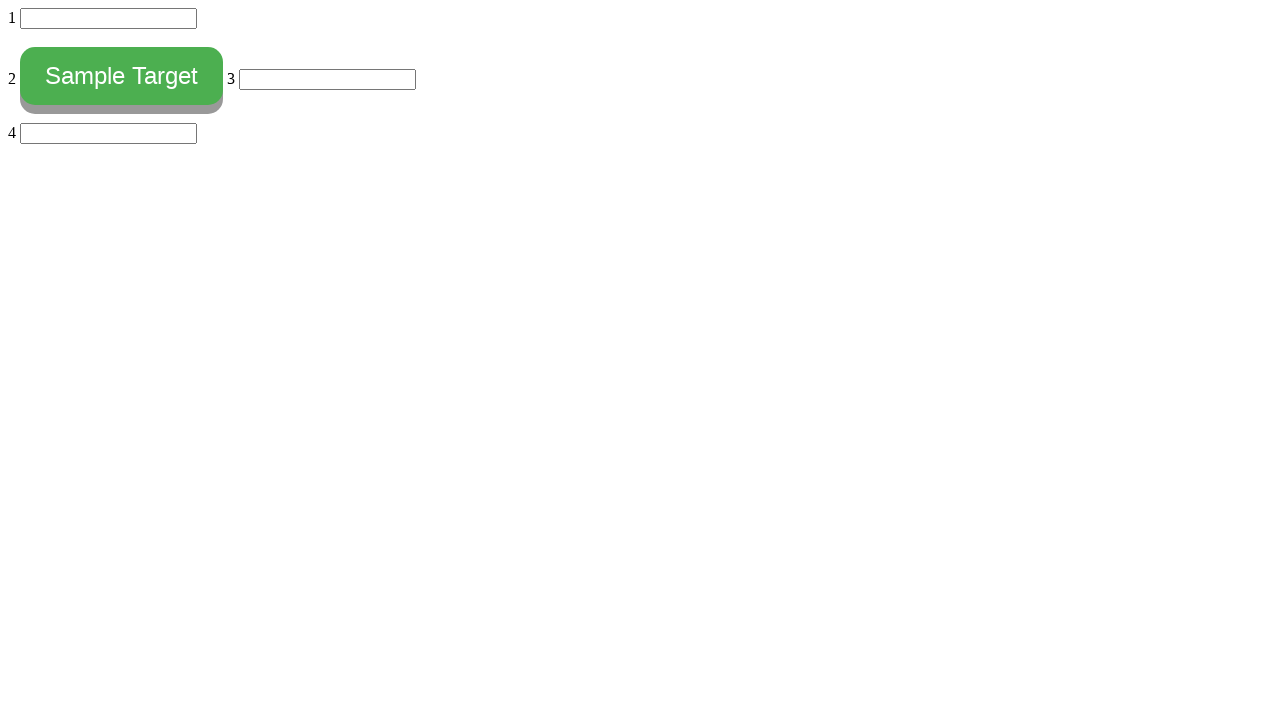

Retrieved bounding box for input element at index 1
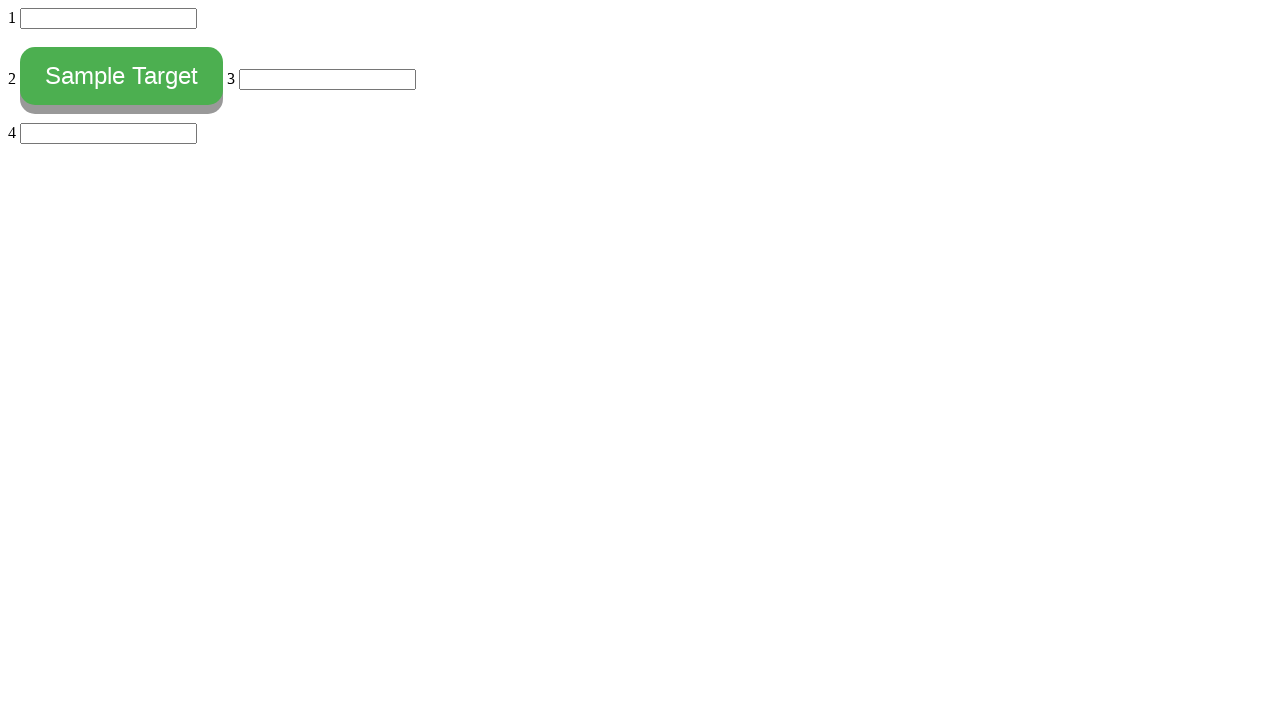

Found input element to the right of button and filled it with 'rightOf' on input >> nth=1
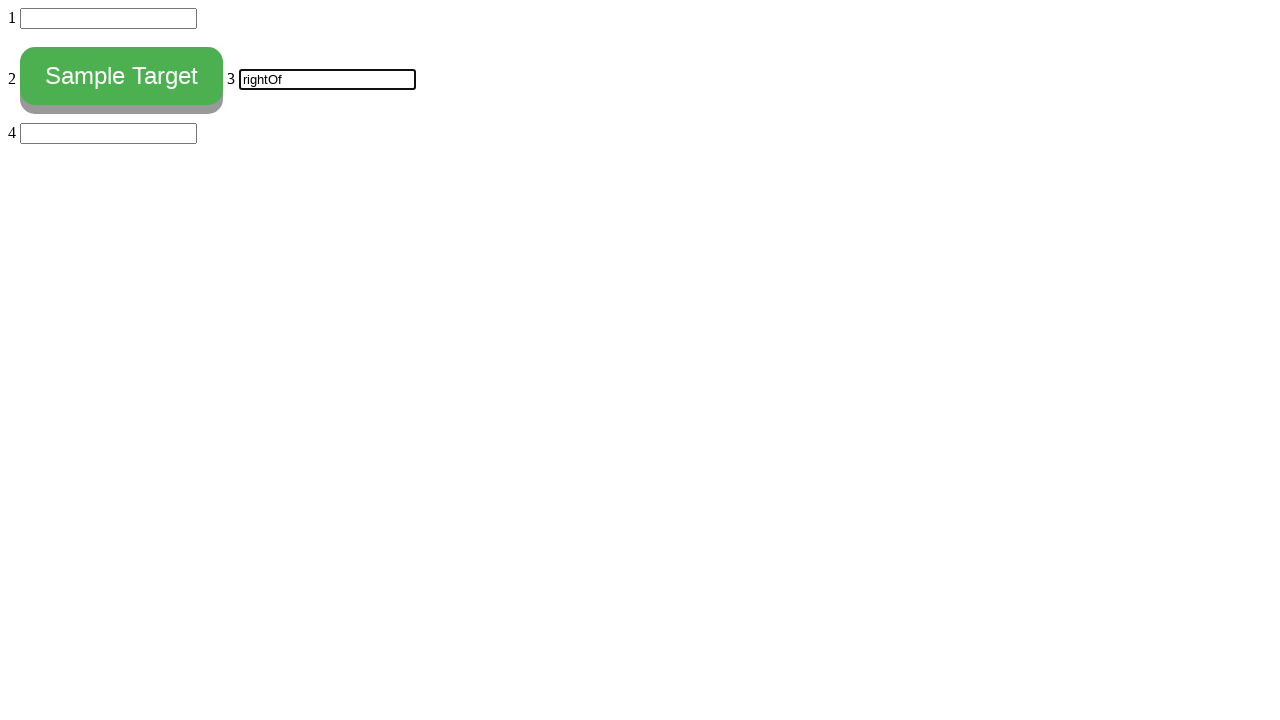

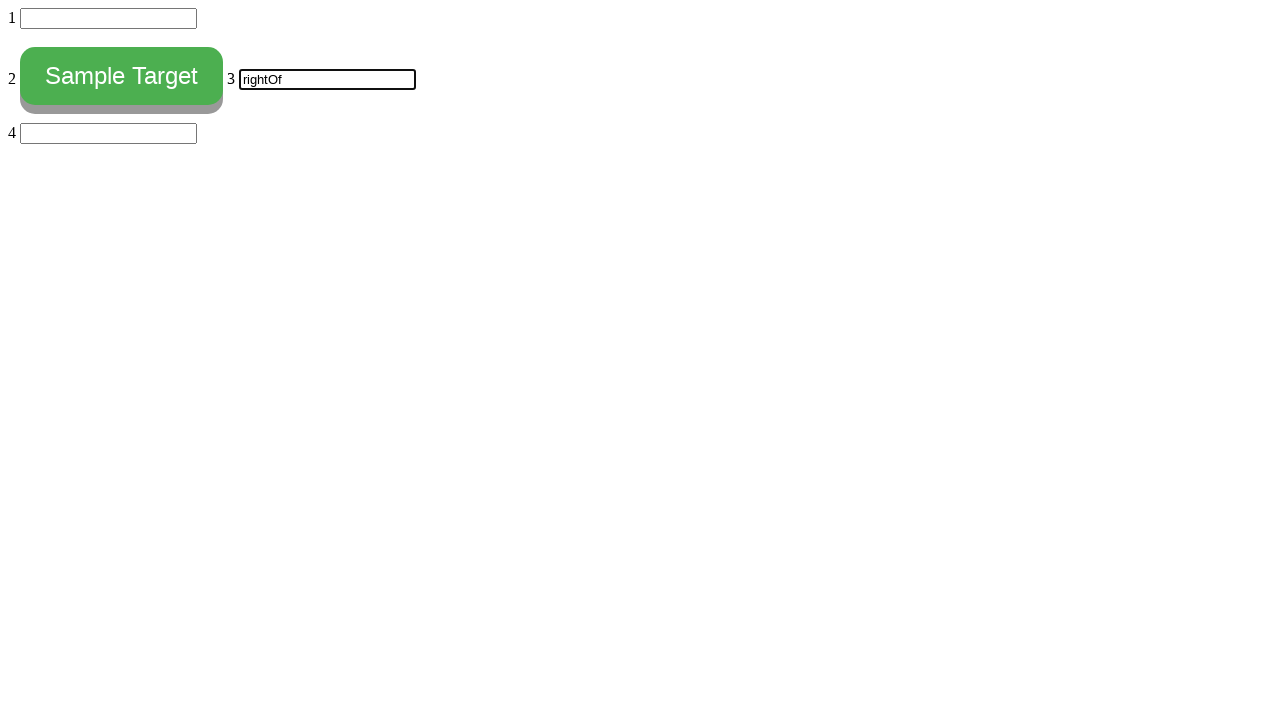